Tests dynamic control elements by clicking Remove button, verifying message appears, clicking Add button, and verifying the return message

Starting URL: https://the-internet.herokuapp.com/dynamic_controls

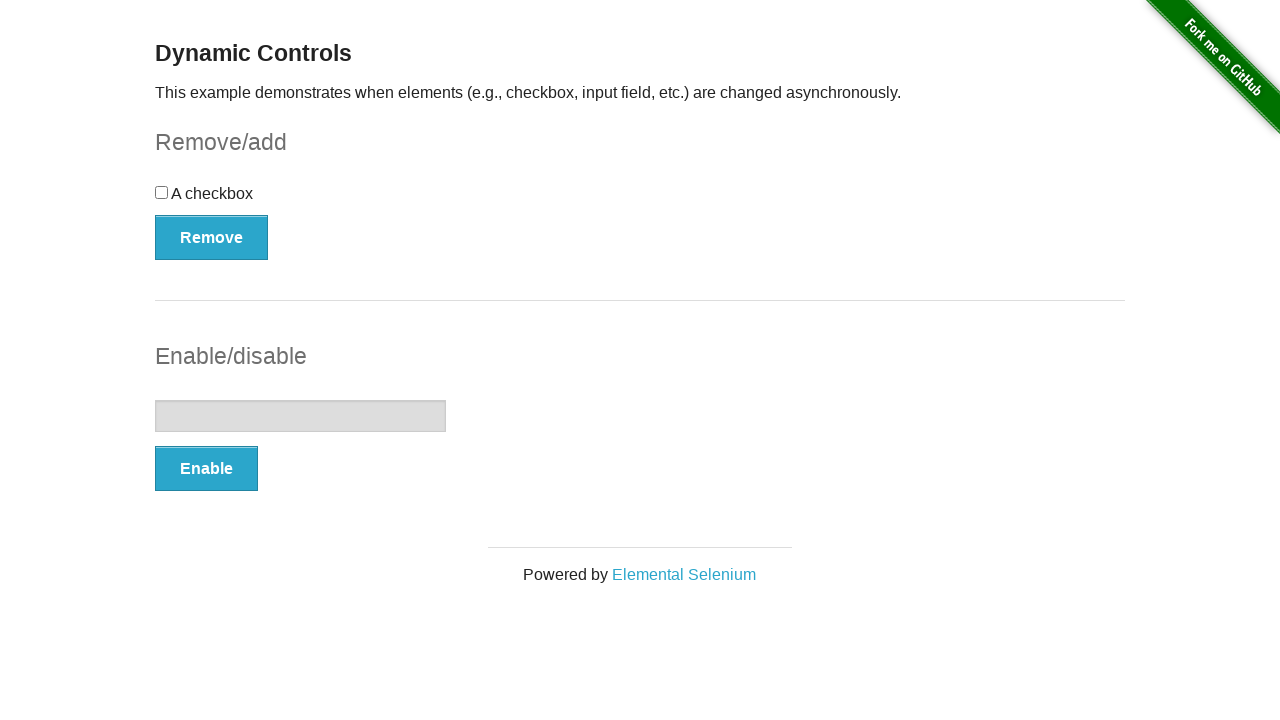

Navigated to dynamic controls page
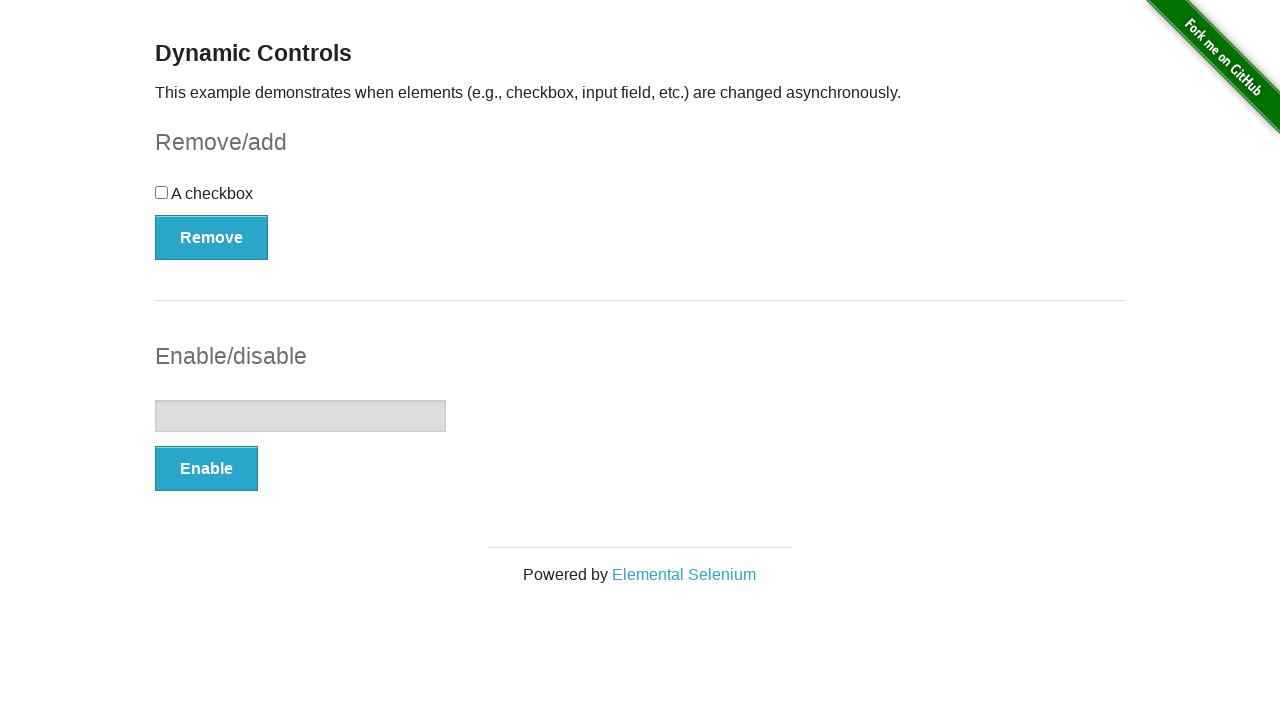

Clicked Remove button at (212, 237) on xpath=//*[text()='Remove']
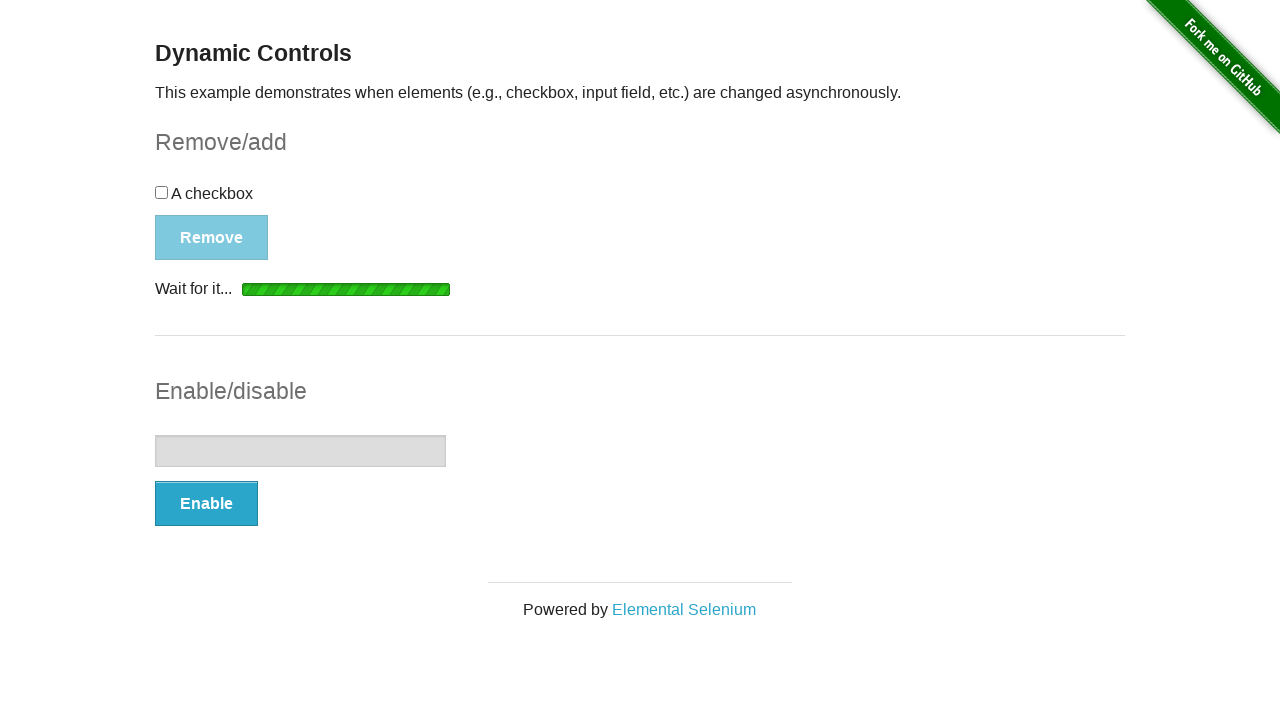

Verified removal message appeared
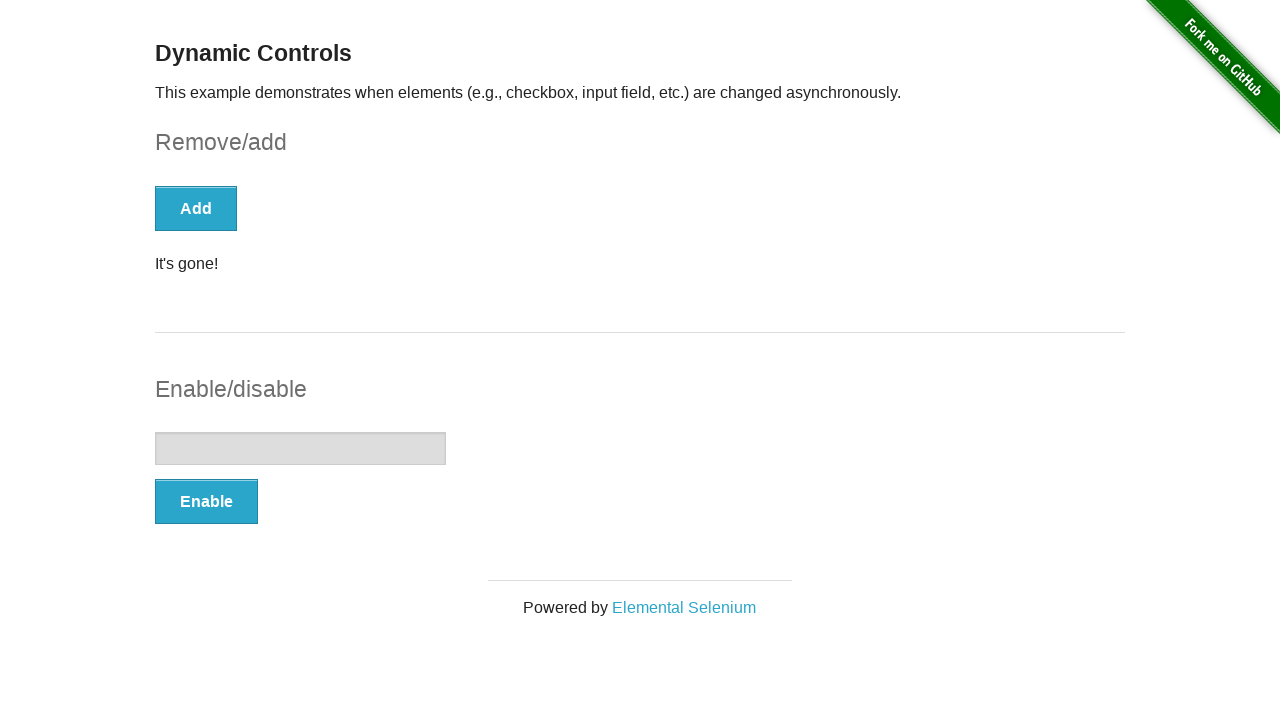

Clicked Add button at (196, 208) on xpath=//*[text()='Add']
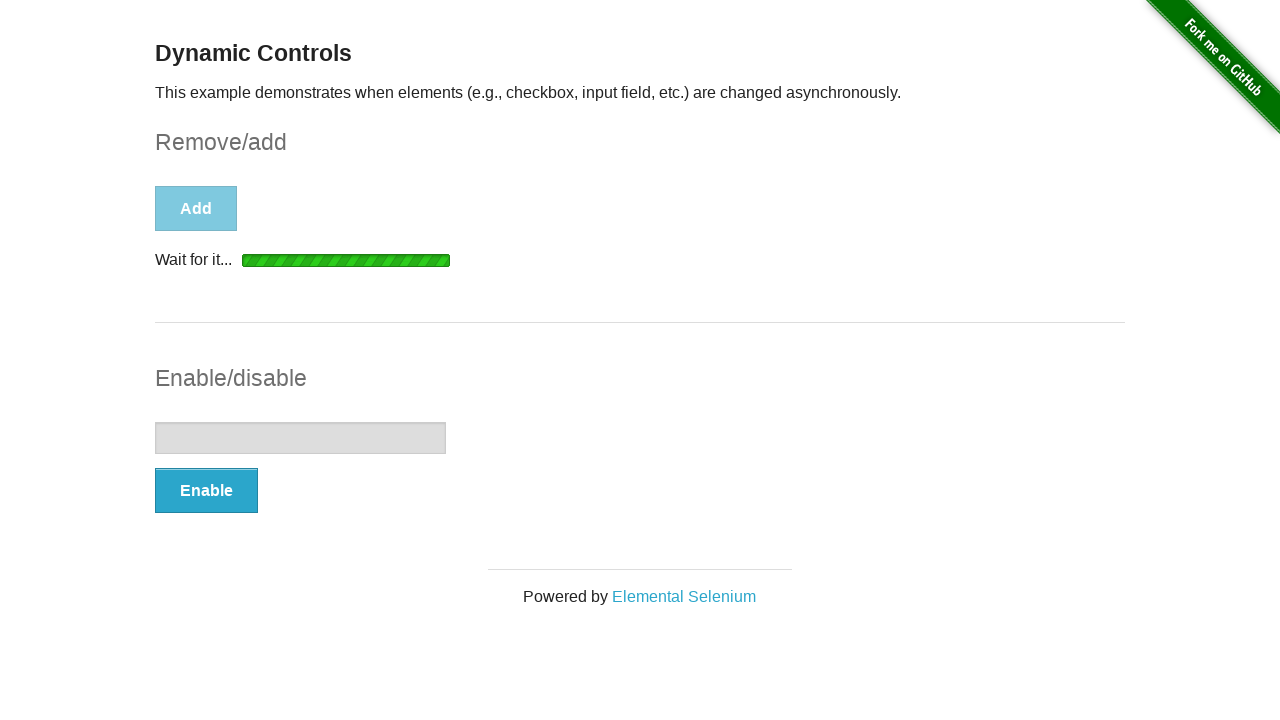

Verified return message appeared after clicking Add
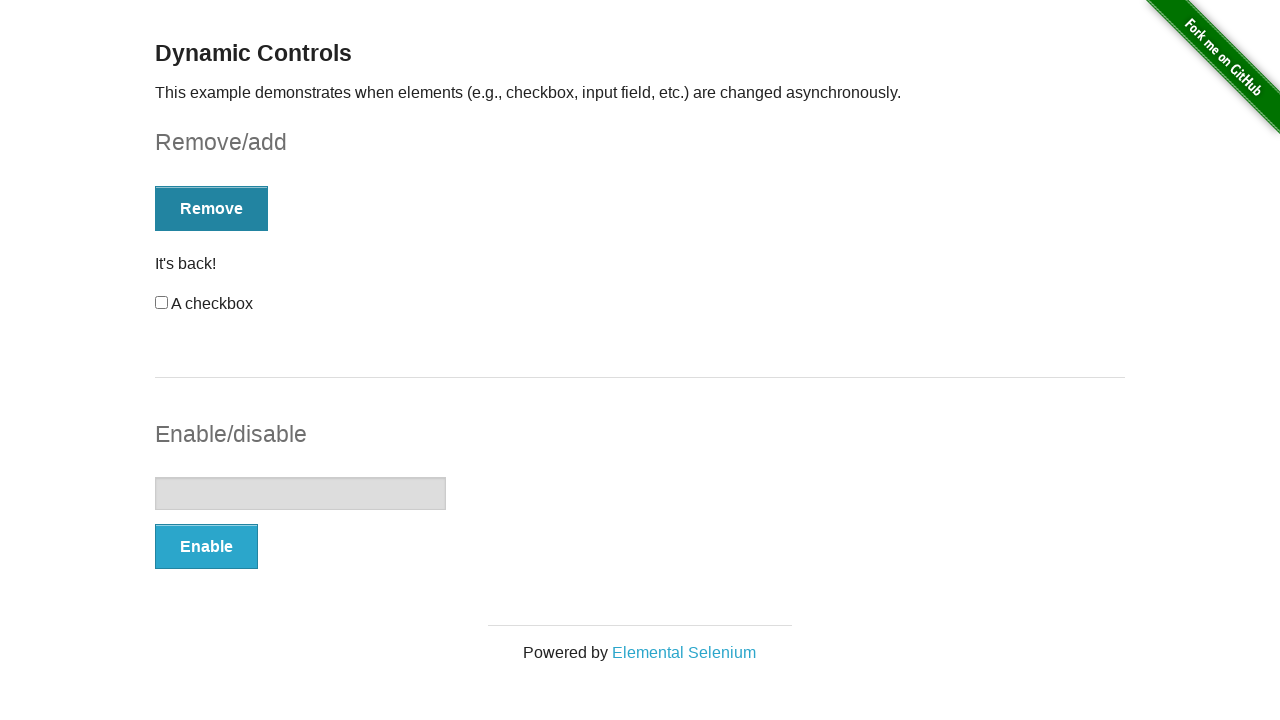

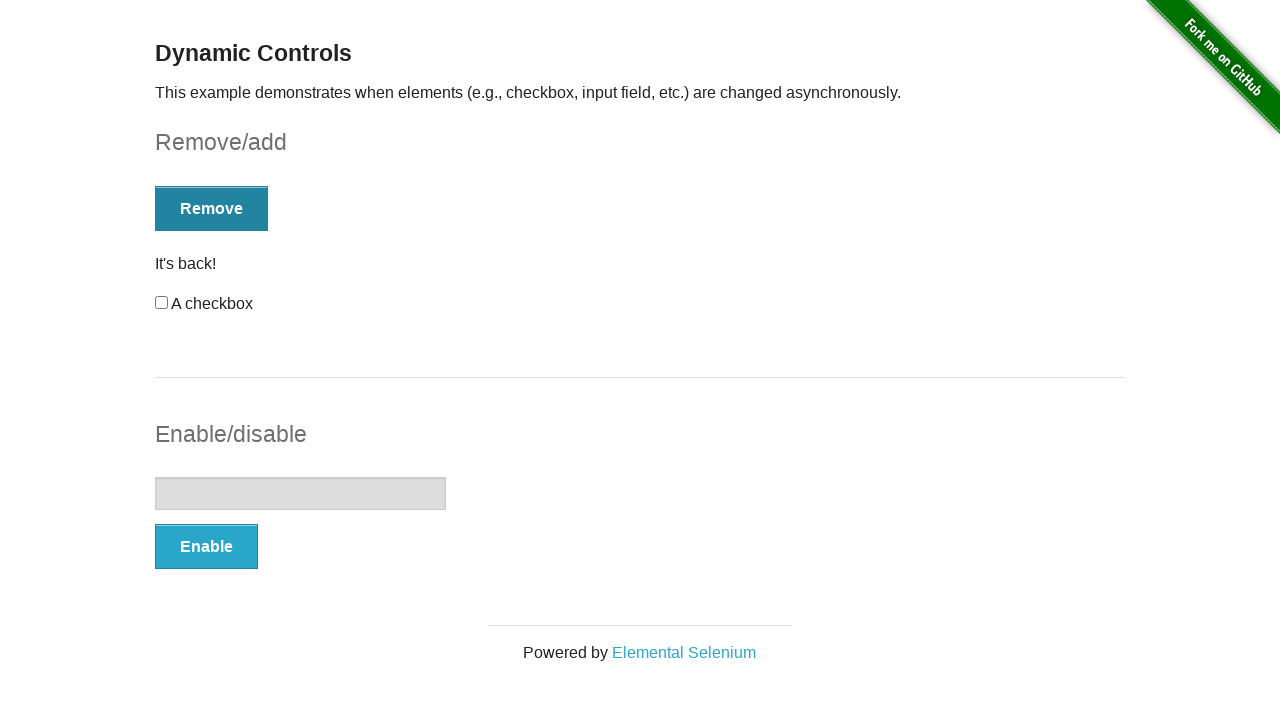